Tests that whitespace is trimmed from edited todo text

Starting URL: https://demo.playwright.dev/todomvc

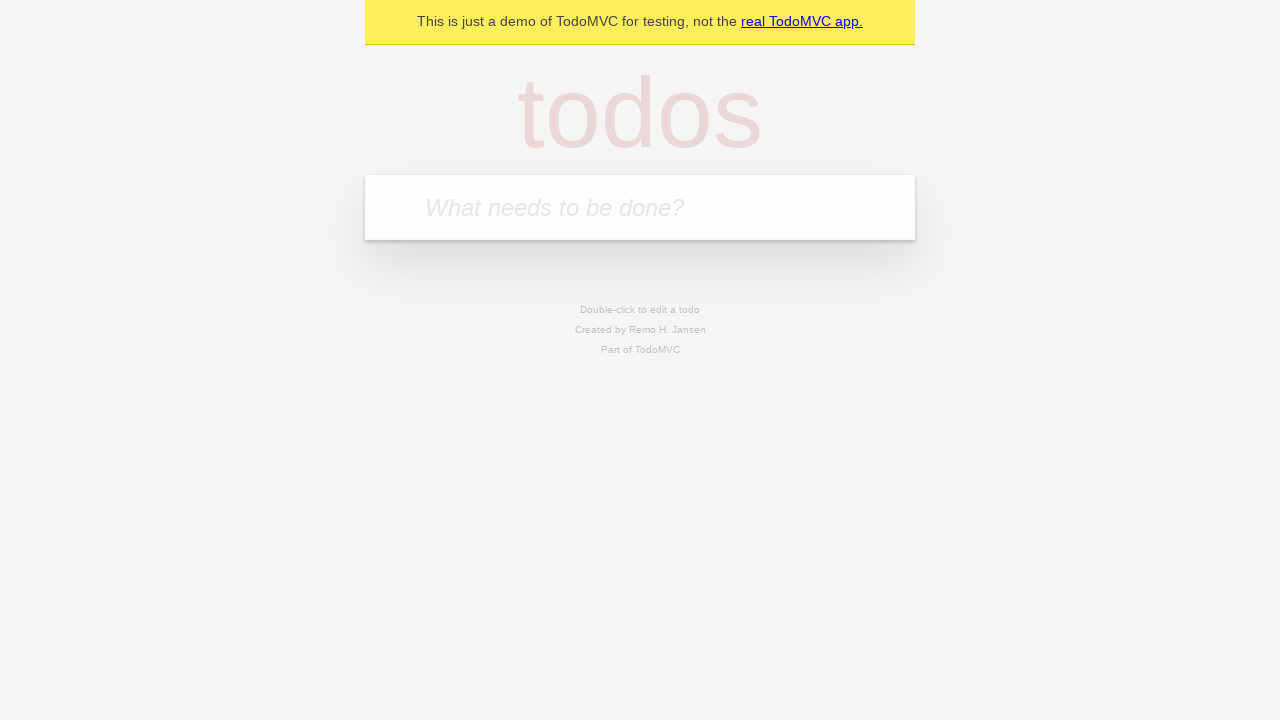

Filled todo input with 'buy some cheese' on internal:attr=[placeholder="What needs to be done?"i]
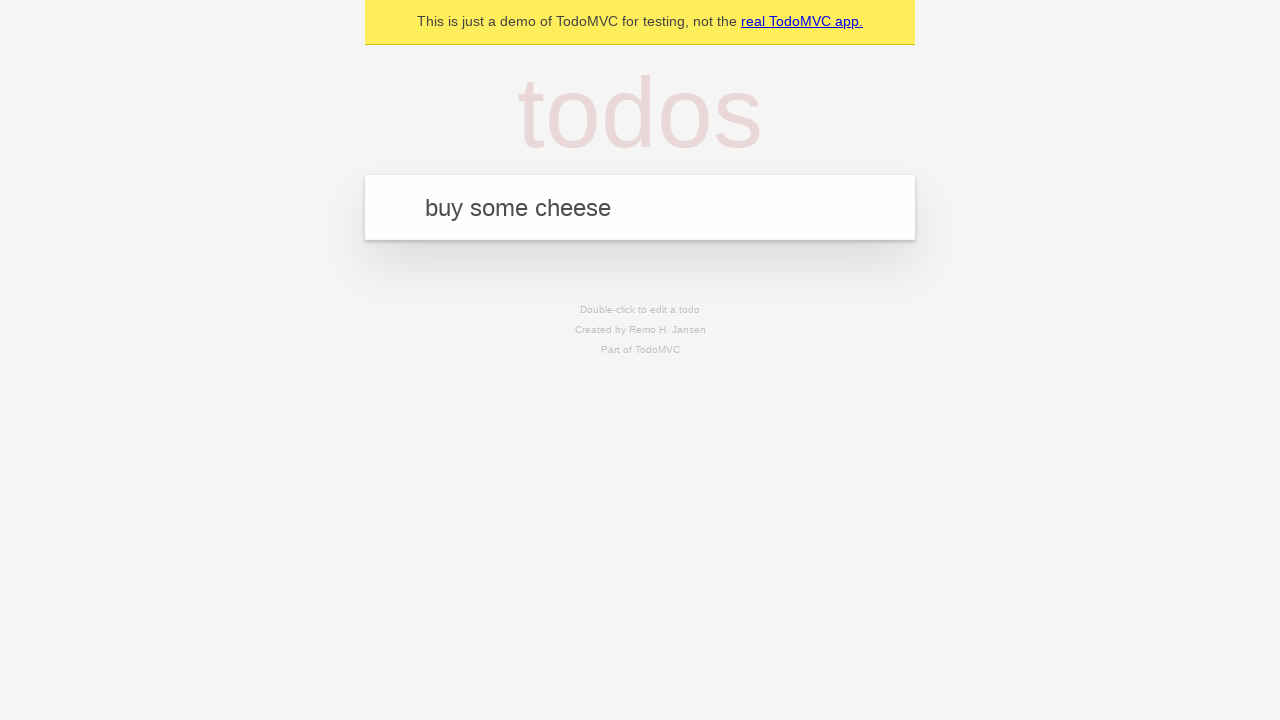

Pressed Enter to create first todo on internal:attr=[placeholder="What needs to be done?"i]
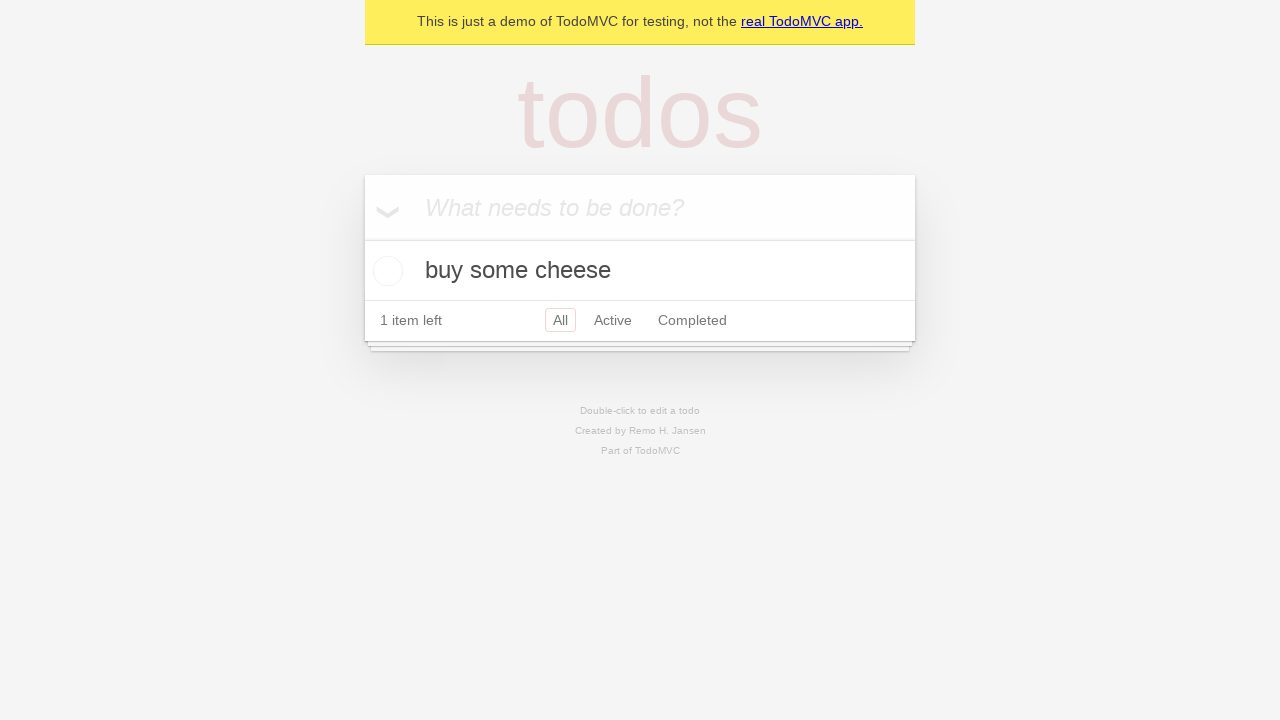

Filled todo input with 'feed the cat' on internal:attr=[placeholder="What needs to be done?"i]
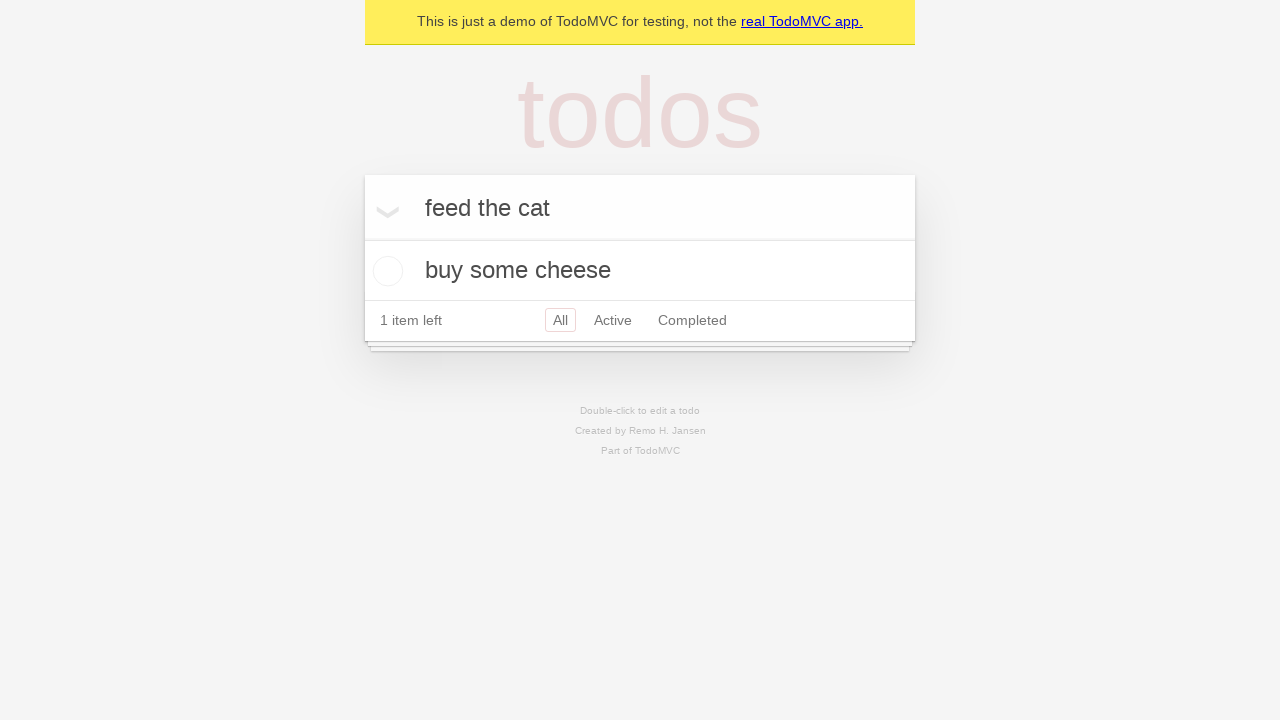

Pressed Enter to create second todo on internal:attr=[placeholder="What needs to be done?"i]
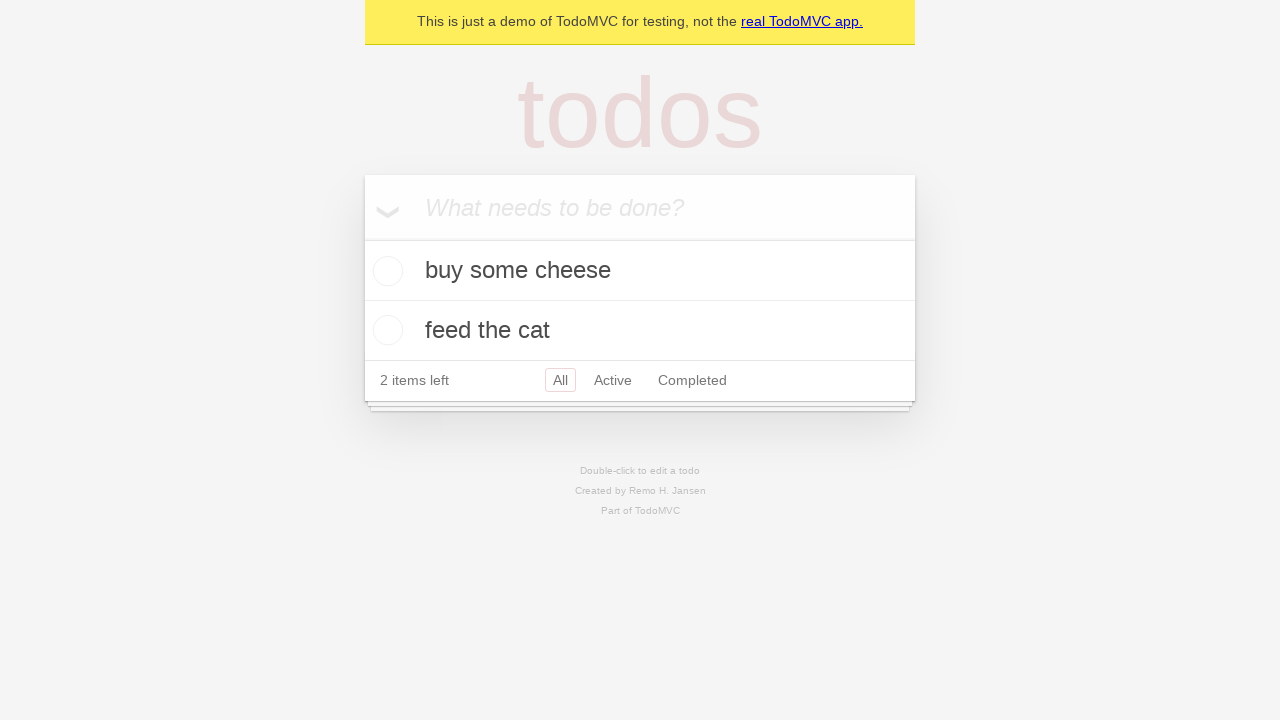

Filled todo input with 'book a doctors appointment' on internal:attr=[placeholder="What needs to be done?"i]
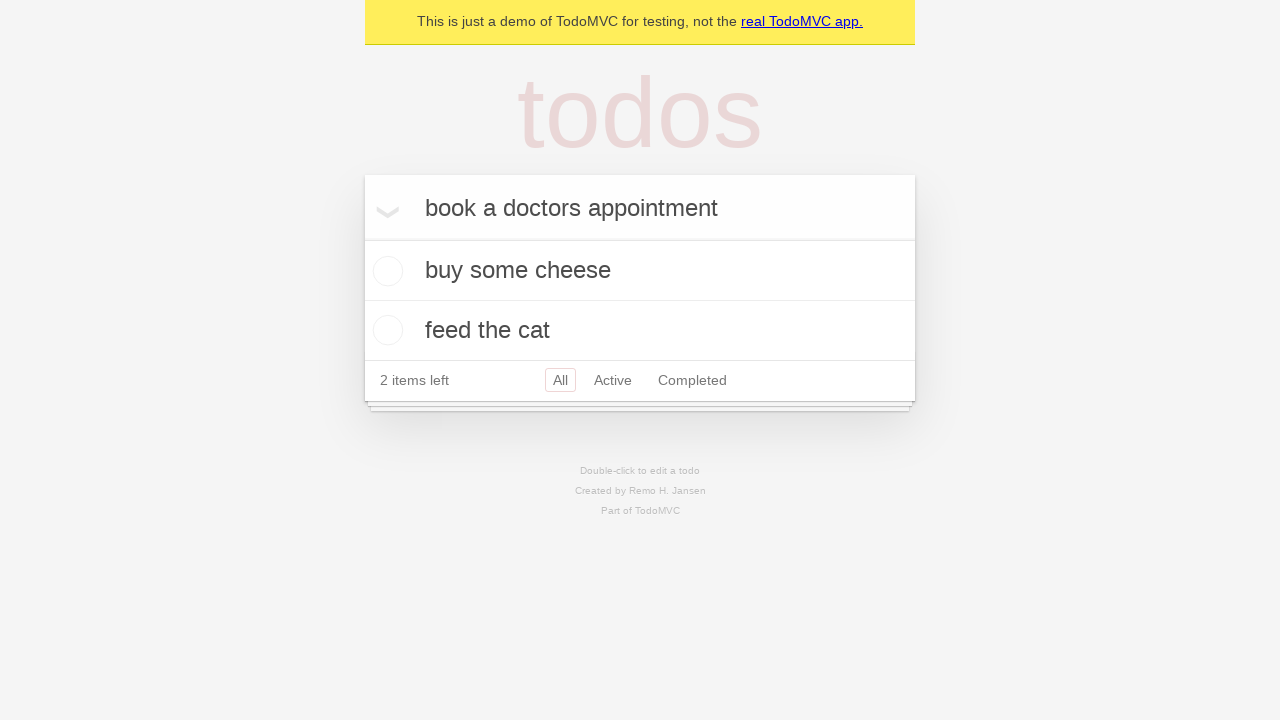

Pressed Enter to create third todo on internal:attr=[placeholder="What needs to be done?"i]
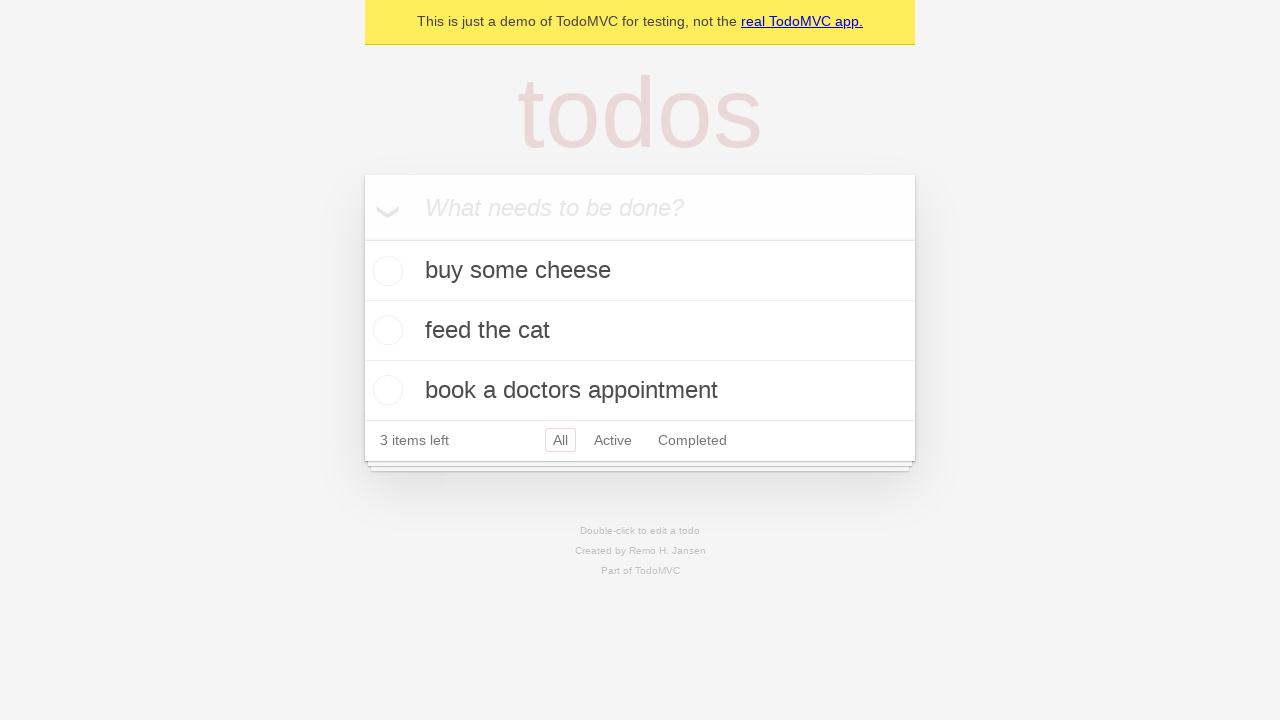

Double-clicked second todo to enter edit mode at (640, 331) on [data-testid='todo-item'] >> nth=1
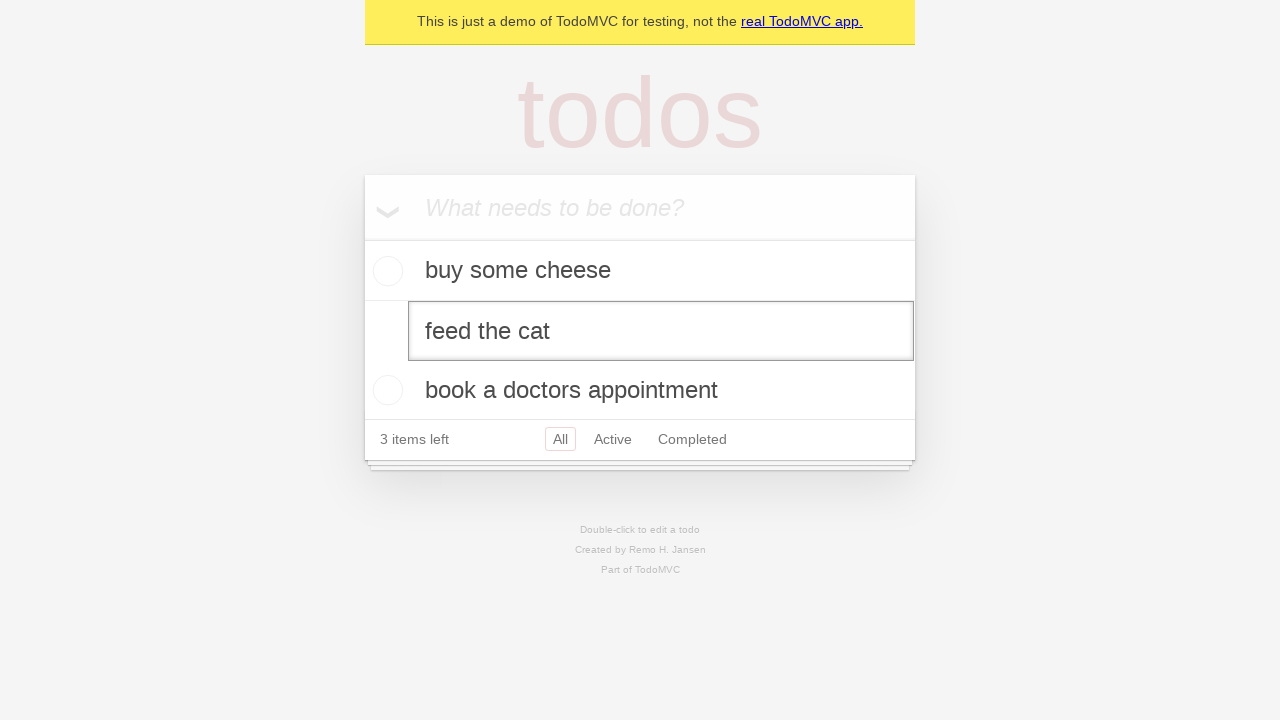

Filled edit field with text containing leading and trailing whitespace on [data-testid='todo-item'] >> nth=1 >> internal:role=textbox[name="Edit"i]
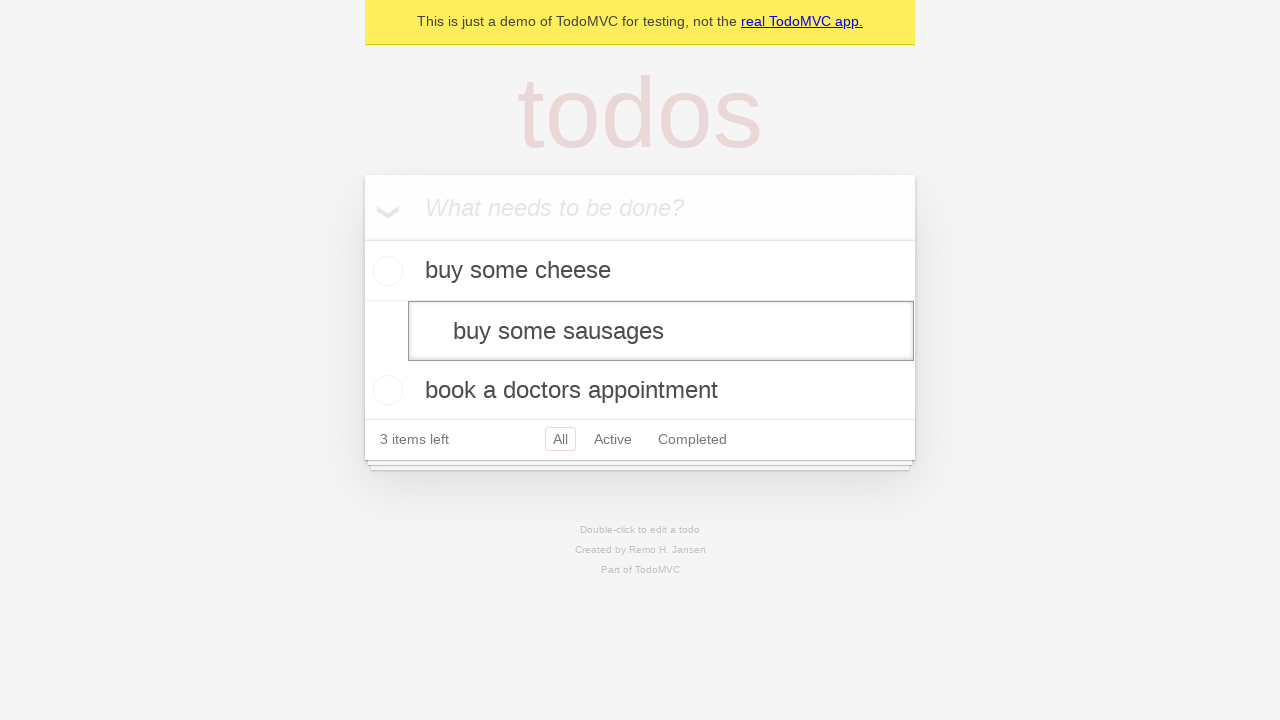

Pressed Enter to confirm edit and verify whitespace is trimmed on [data-testid='todo-item'] >> nth=1 >> internal:role=textbox[name="Edit"i]
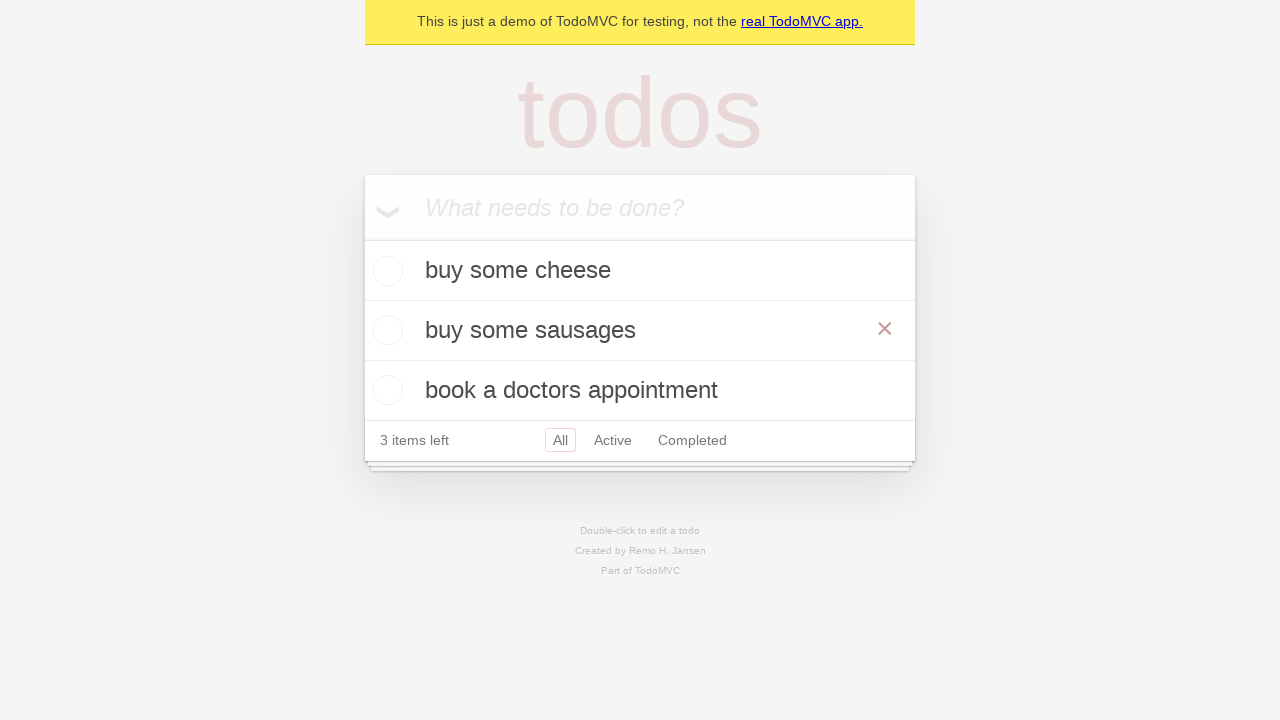

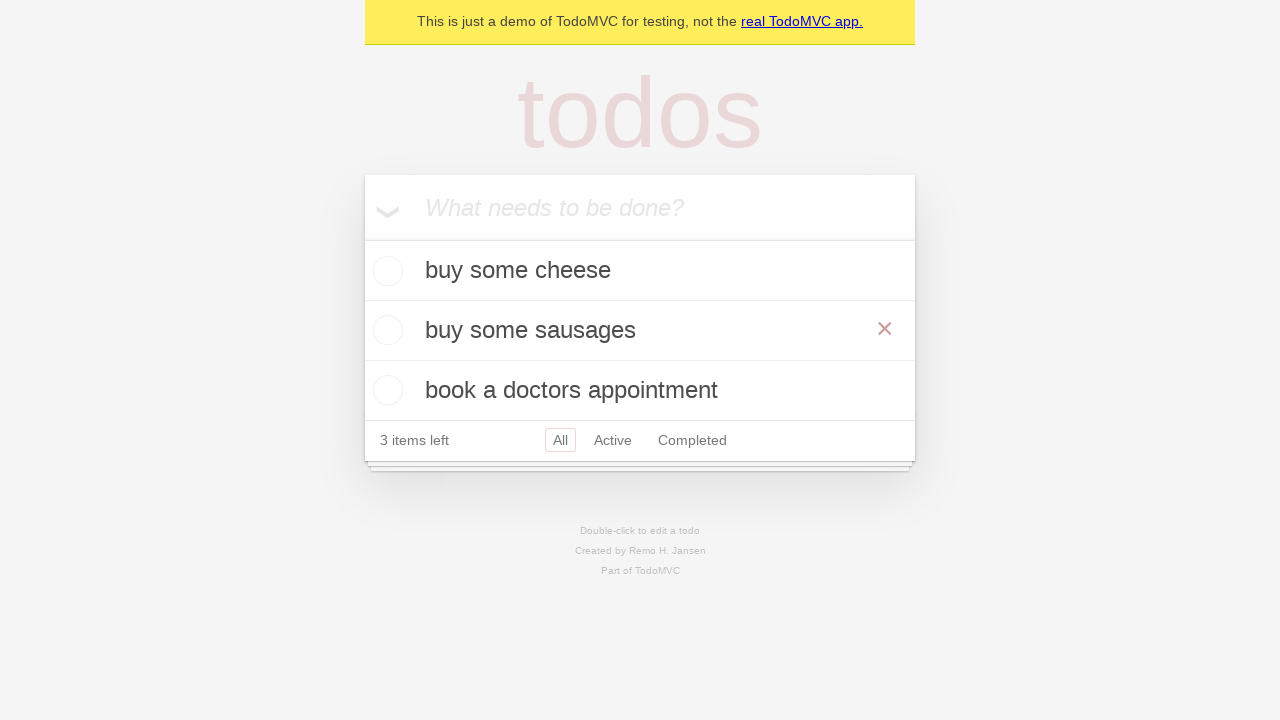